Tests the fund prices page functionality by selecting a fund from the dropdown, adding it to the selection, choosing display options, and displaying fund prices.

Starting URL: https://www.greateasternlife.com/sg/en/personal-insurance/our-products/wealth-accumulation/great-invest-advantage/greatlink-funds-prices.html

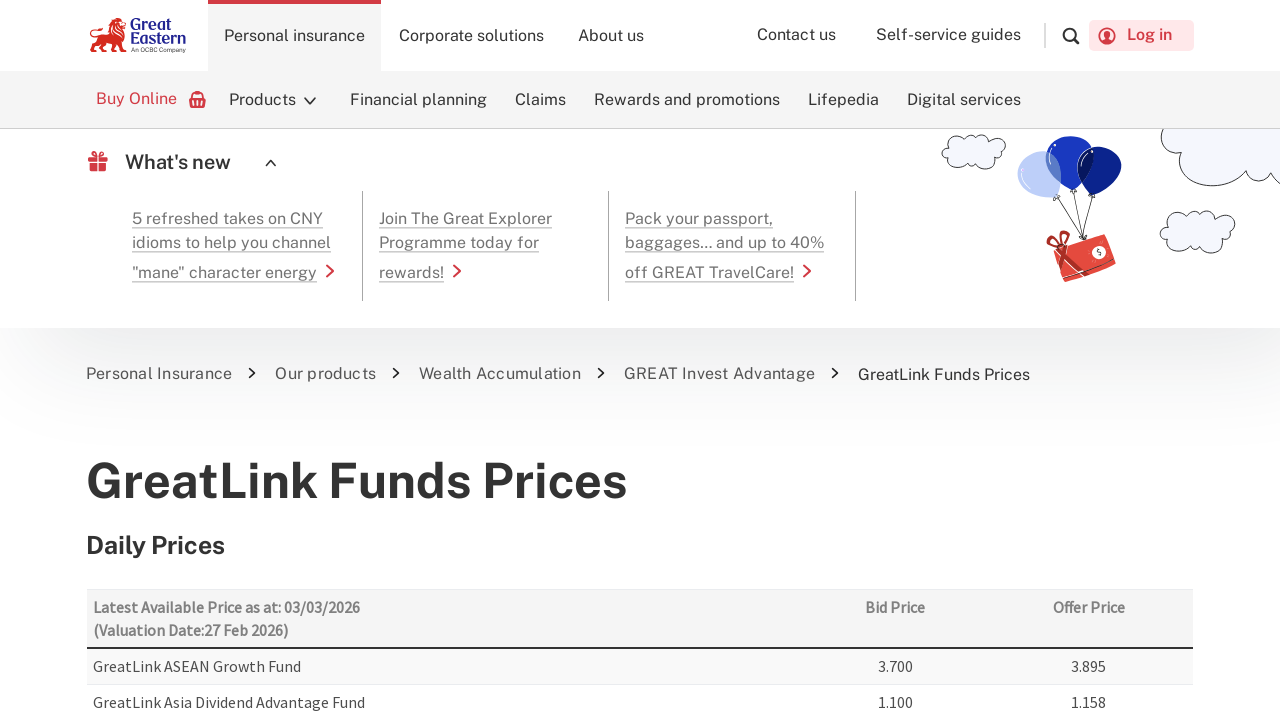

Waited for fund selector dropdown to load
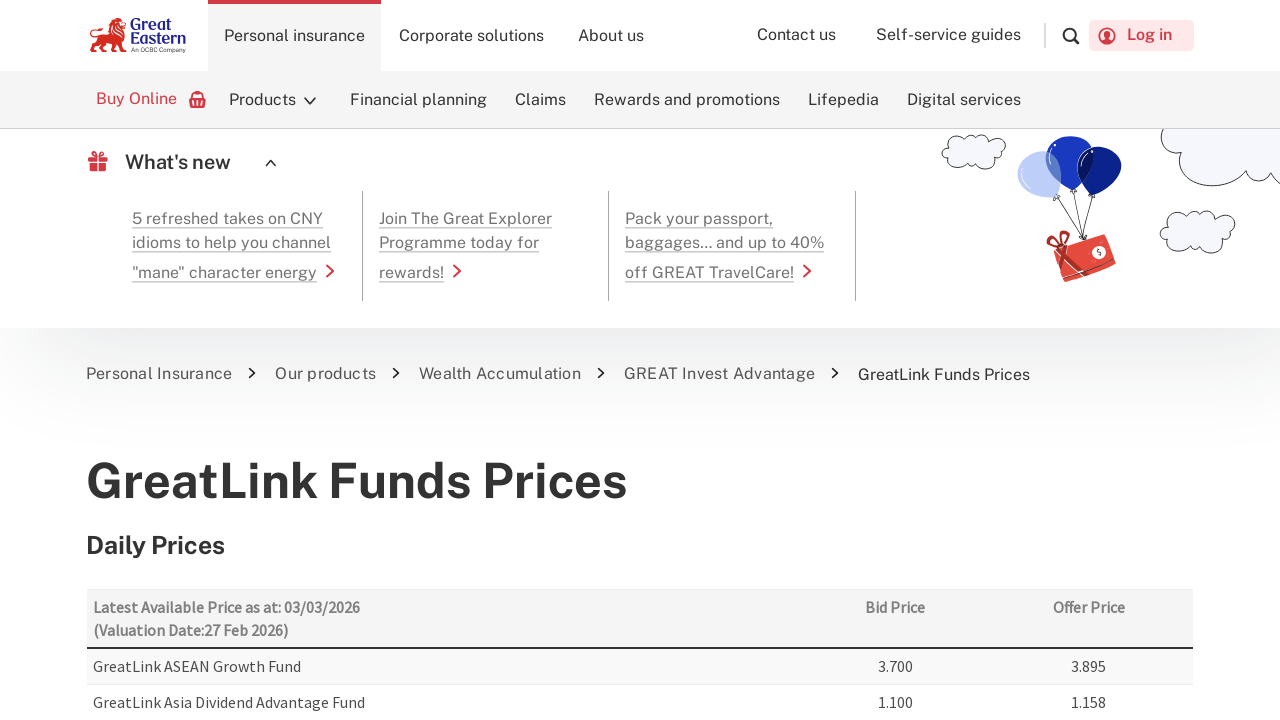

Selected 'Display prices by month' radio button at (92, 360) on input[value='display-prices-by-month']
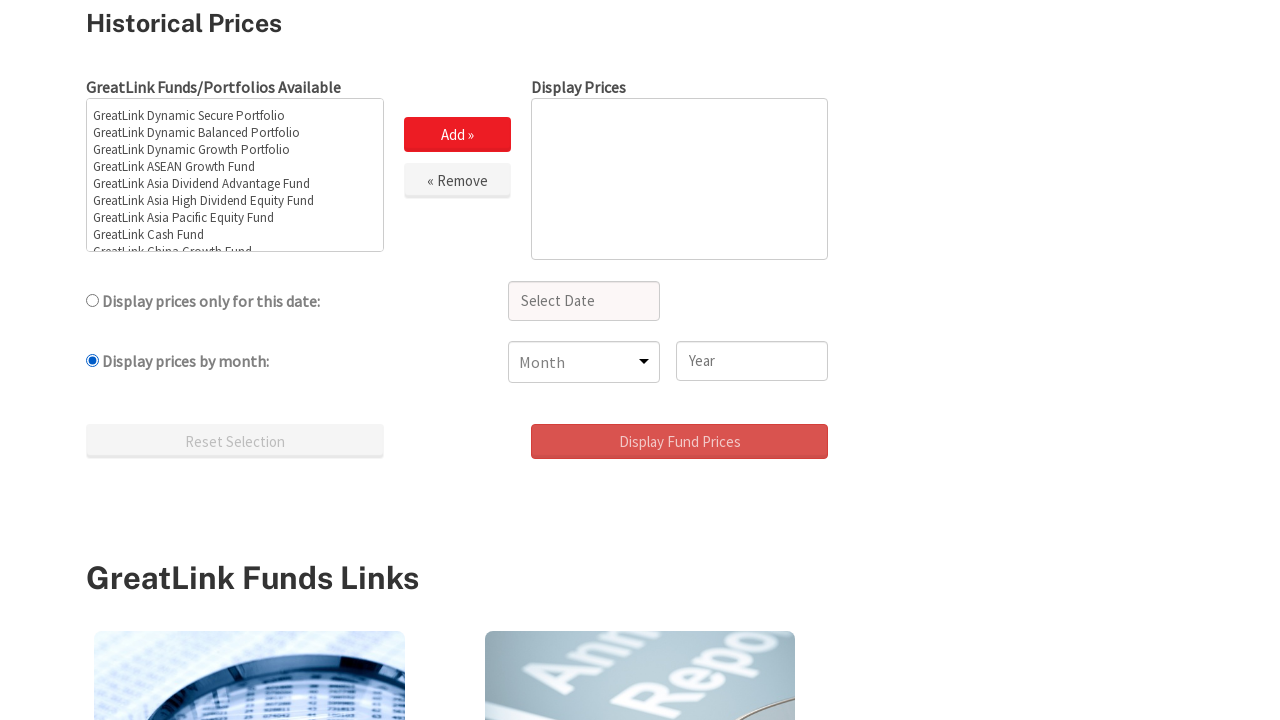

Selected 'GreatLink Global Real Estate Securities Fund' from dropdown on #availablefunds
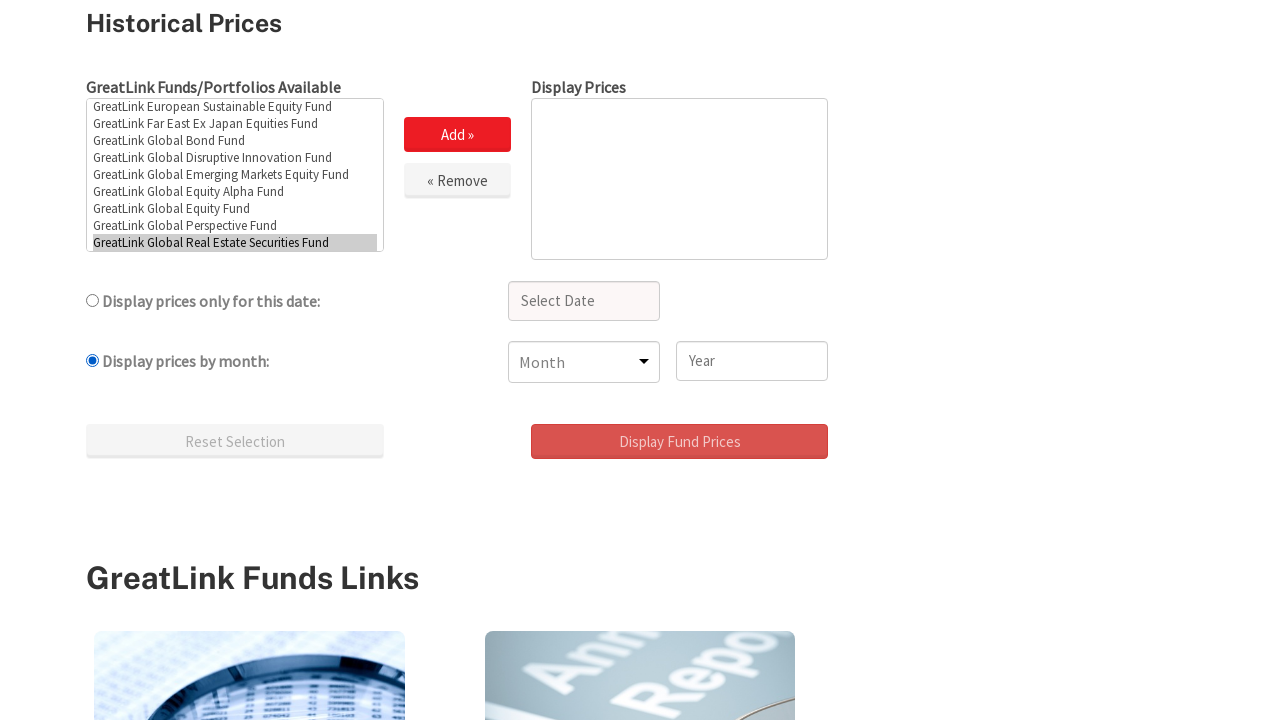

Clicked 'Add »' button to add selected fund to selection at (457, 135) on text=Add »
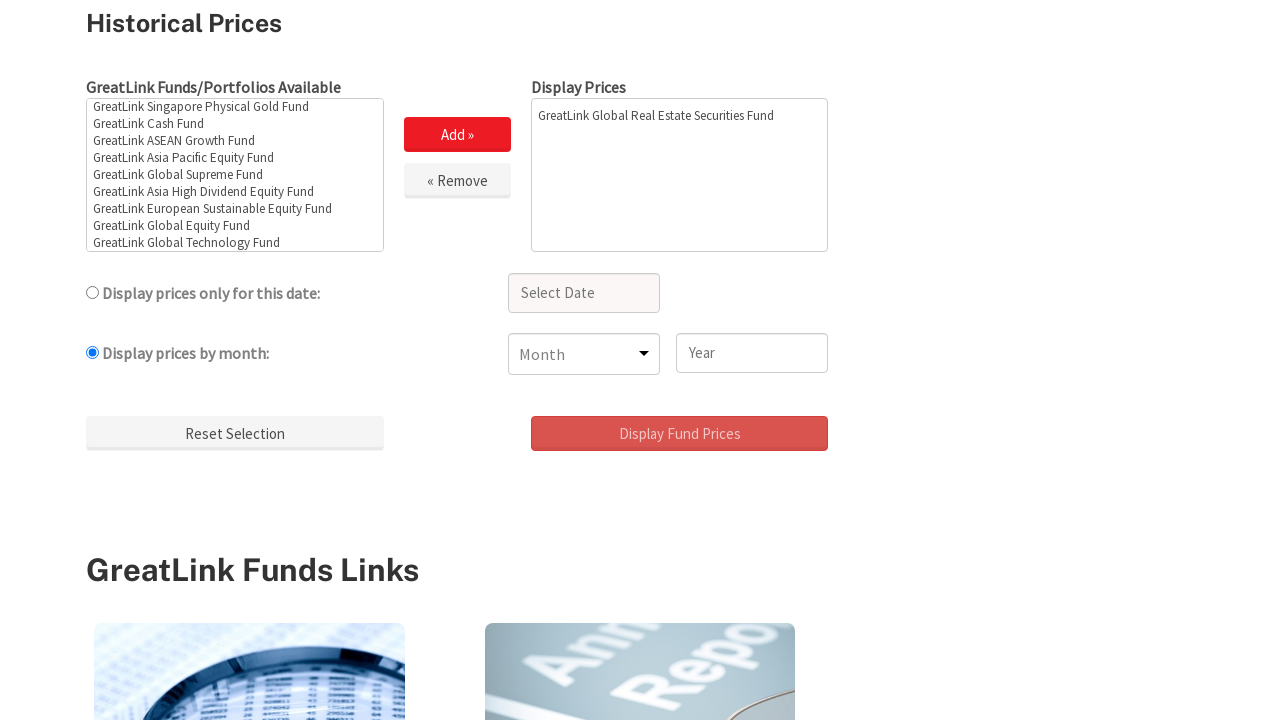

Waited 1 second for selection to be processed
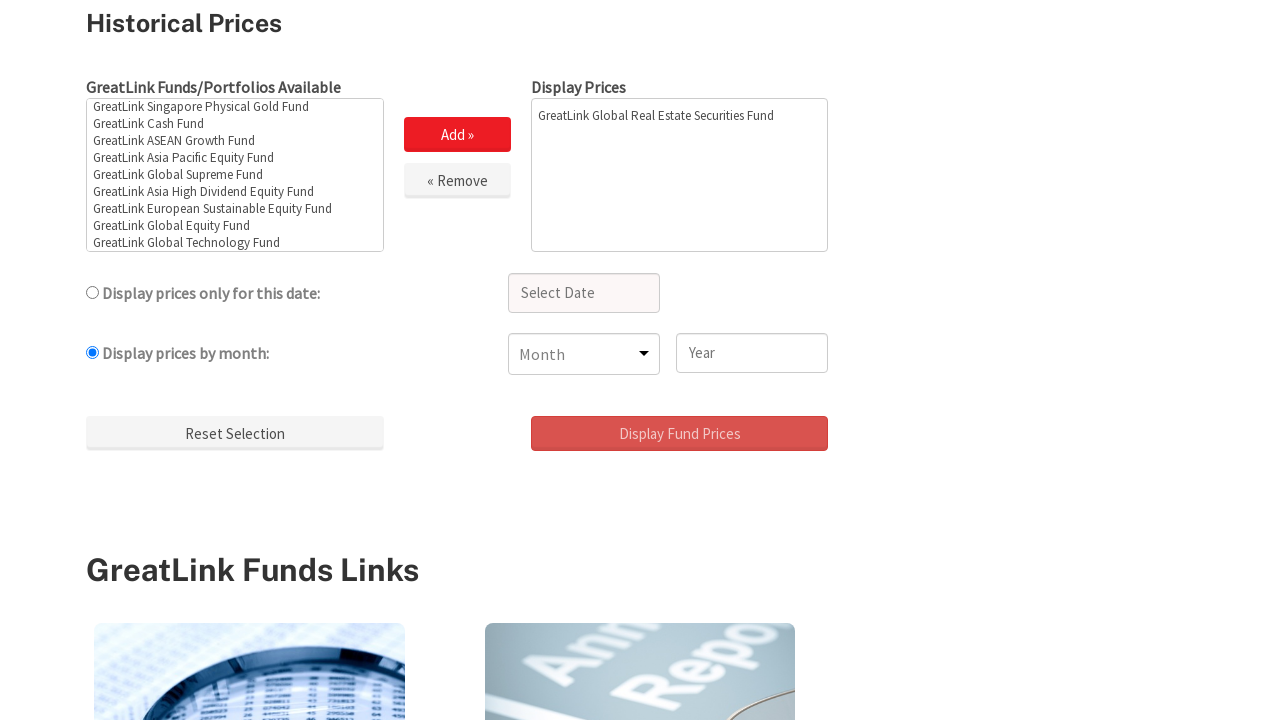

Clicked 'Display Fund Prices' button to show fund prices at (680, 434) on text=Display Fund Prices
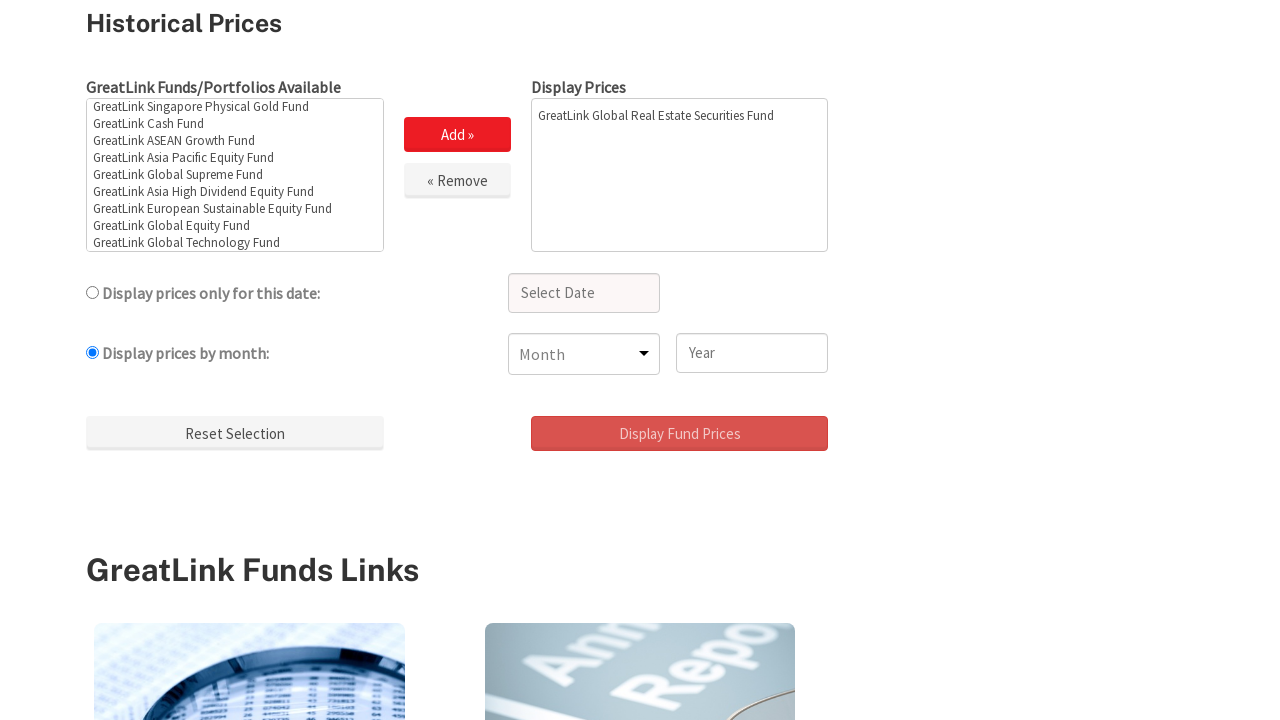

Fund prices table loaded successfully
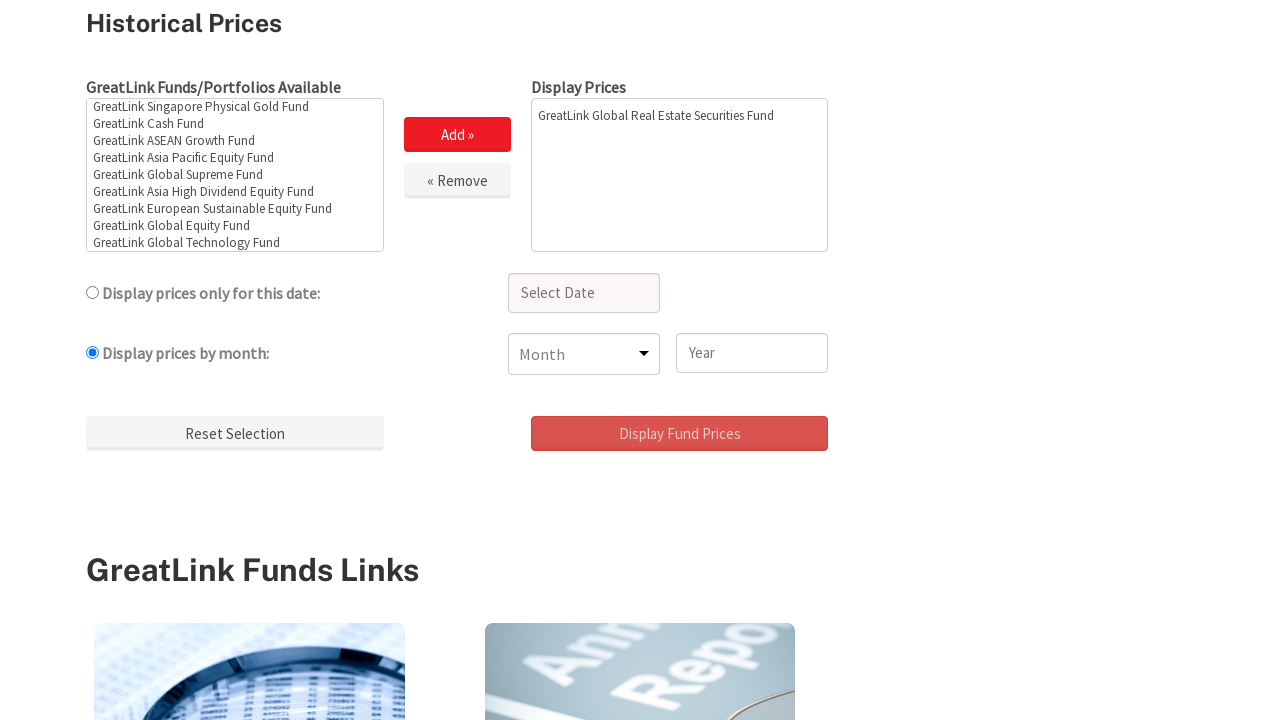

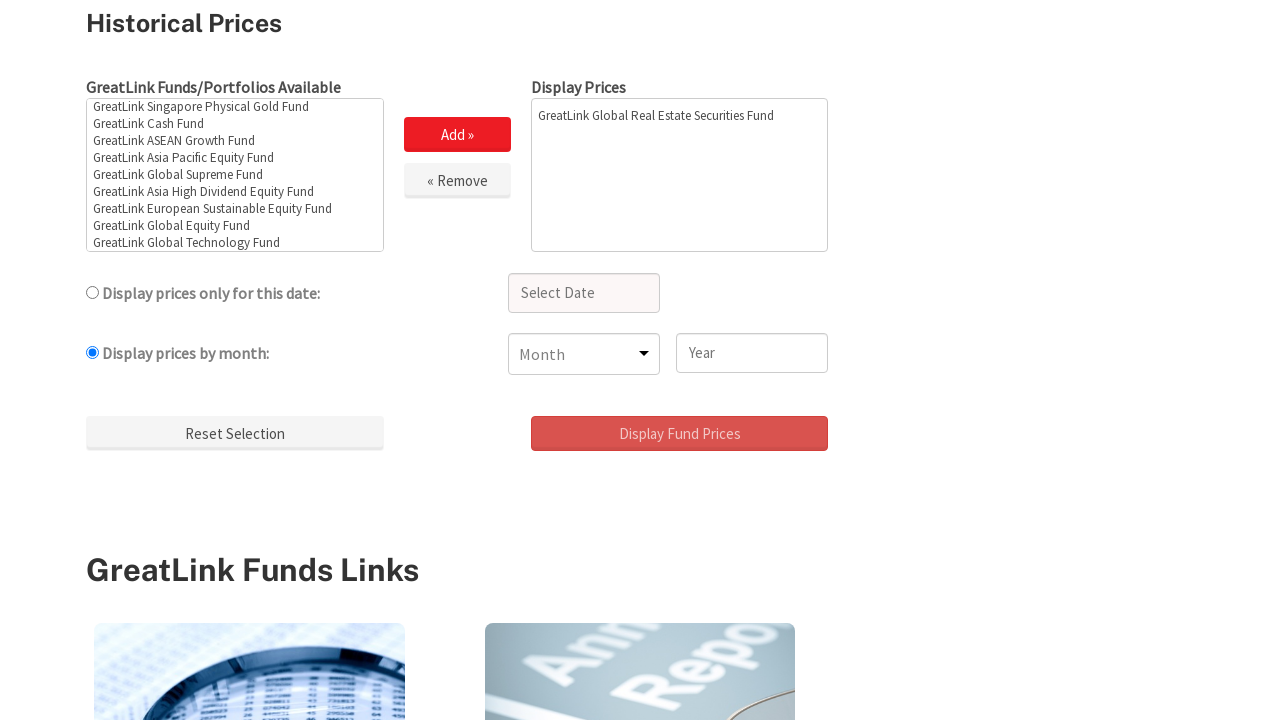